Navigates to OrangeHRM demo site and clicks on the "OrangeHRM, Inc" link at the bottom of the page, demonstrating browser window handling with quit() command.

Starting URL: https://opensource-demo.orangehrmlive.com/

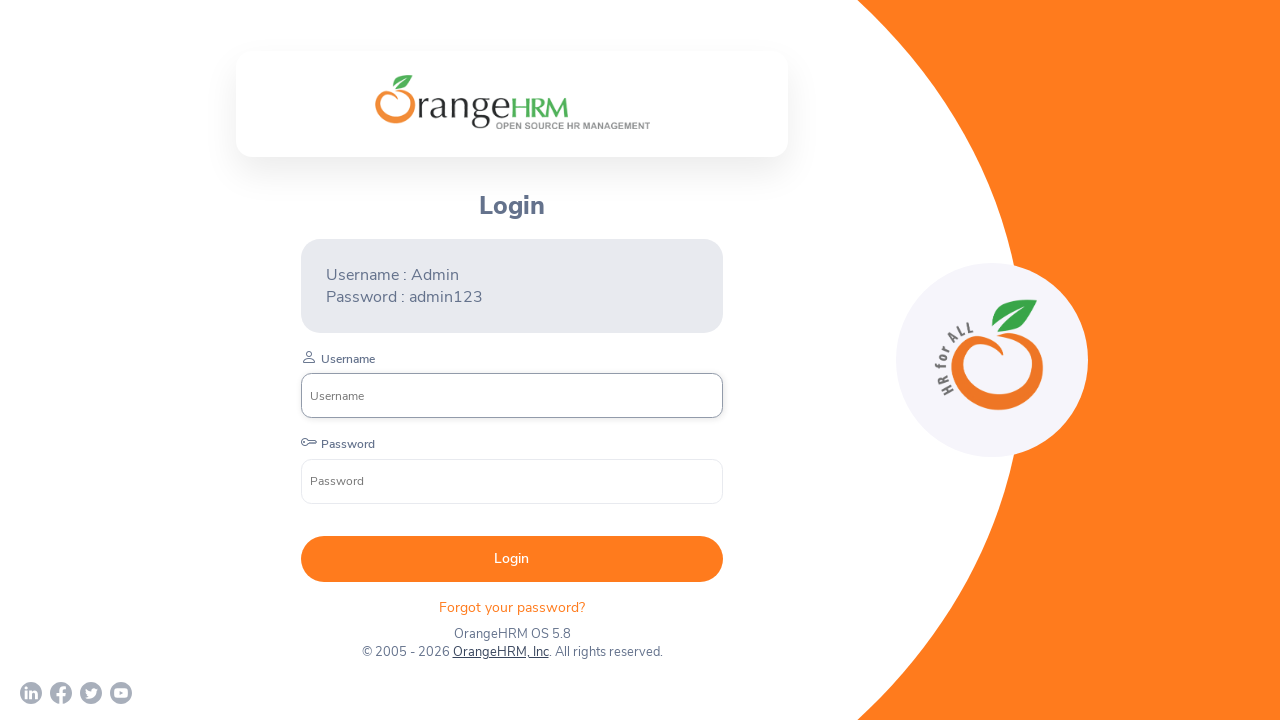

Waited for page to load - network idle state reached
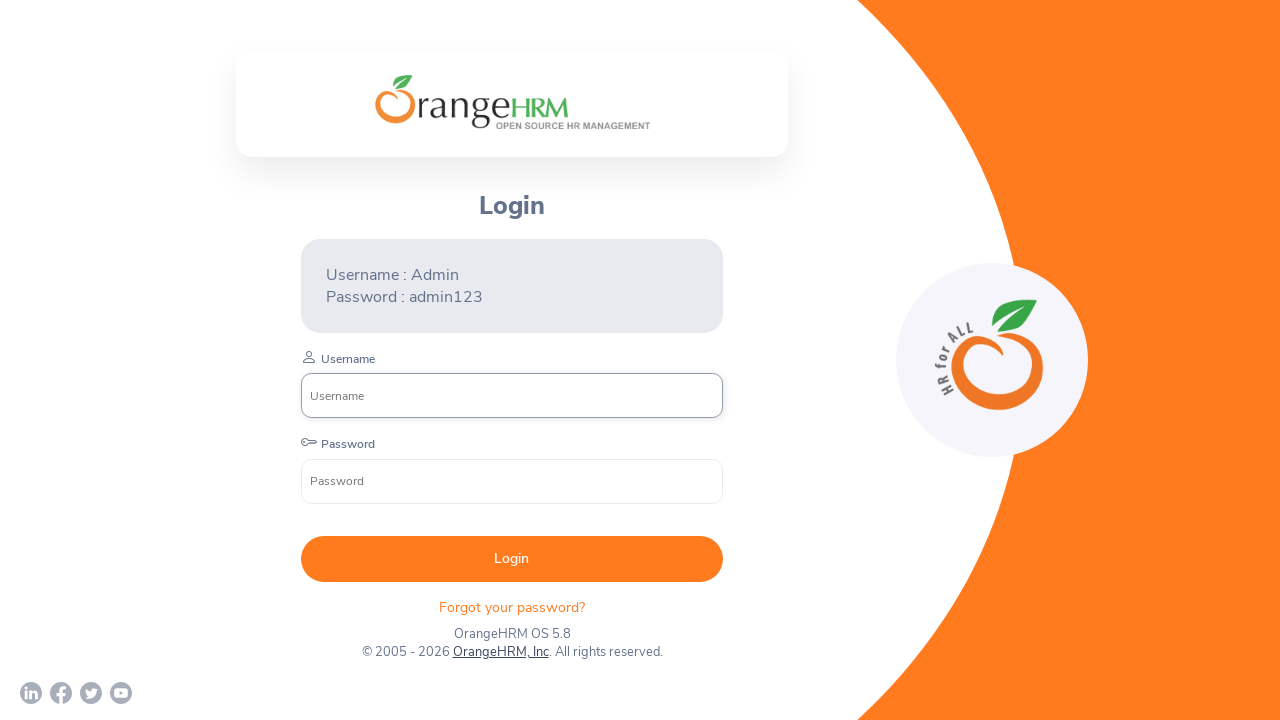

Clicked on the 'OrangeHRM, Inc' link at the bottom of the page at (500, 652) on xpath=//a[normalize-space()='OrangeHRM, Inc']
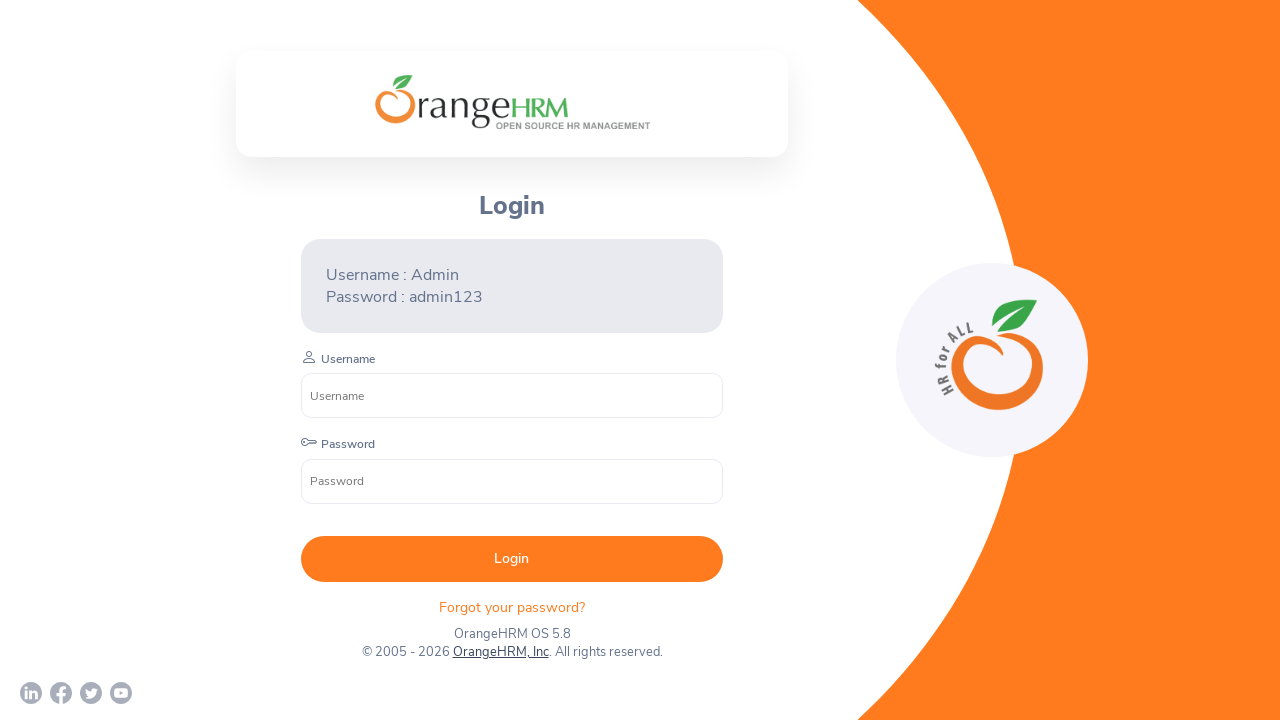

Waited 3 seconds for new page/window to open
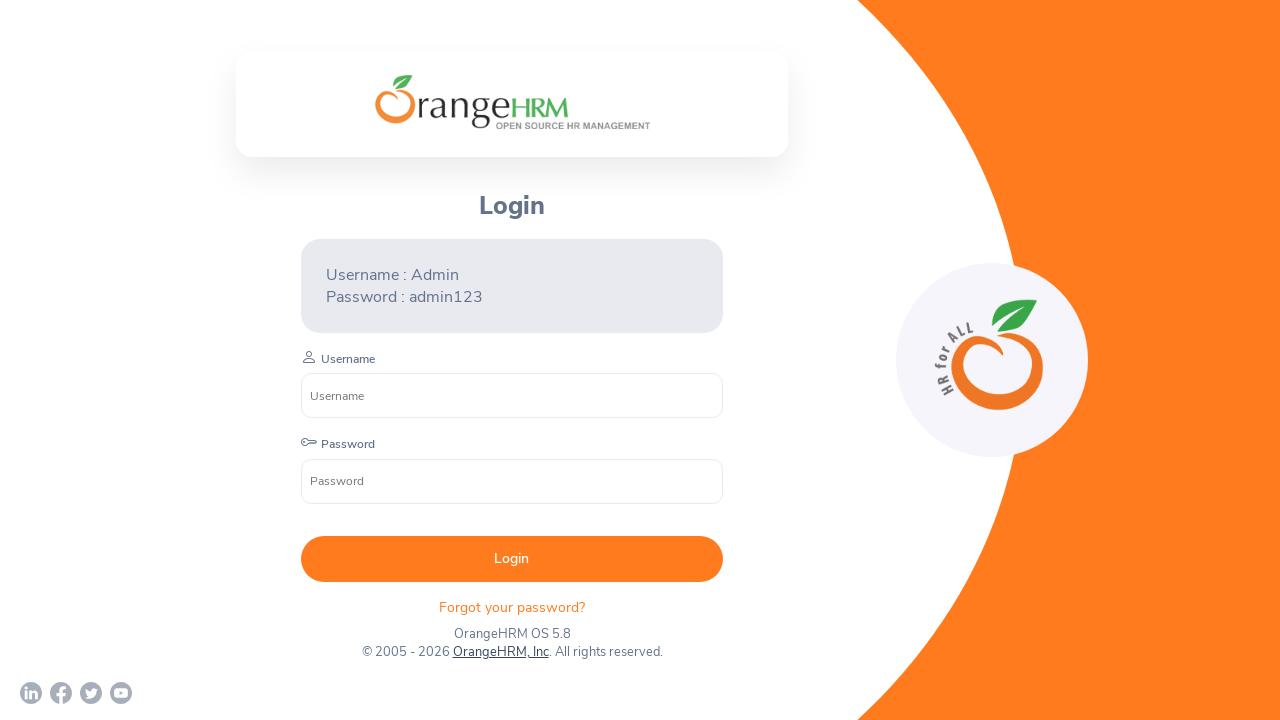

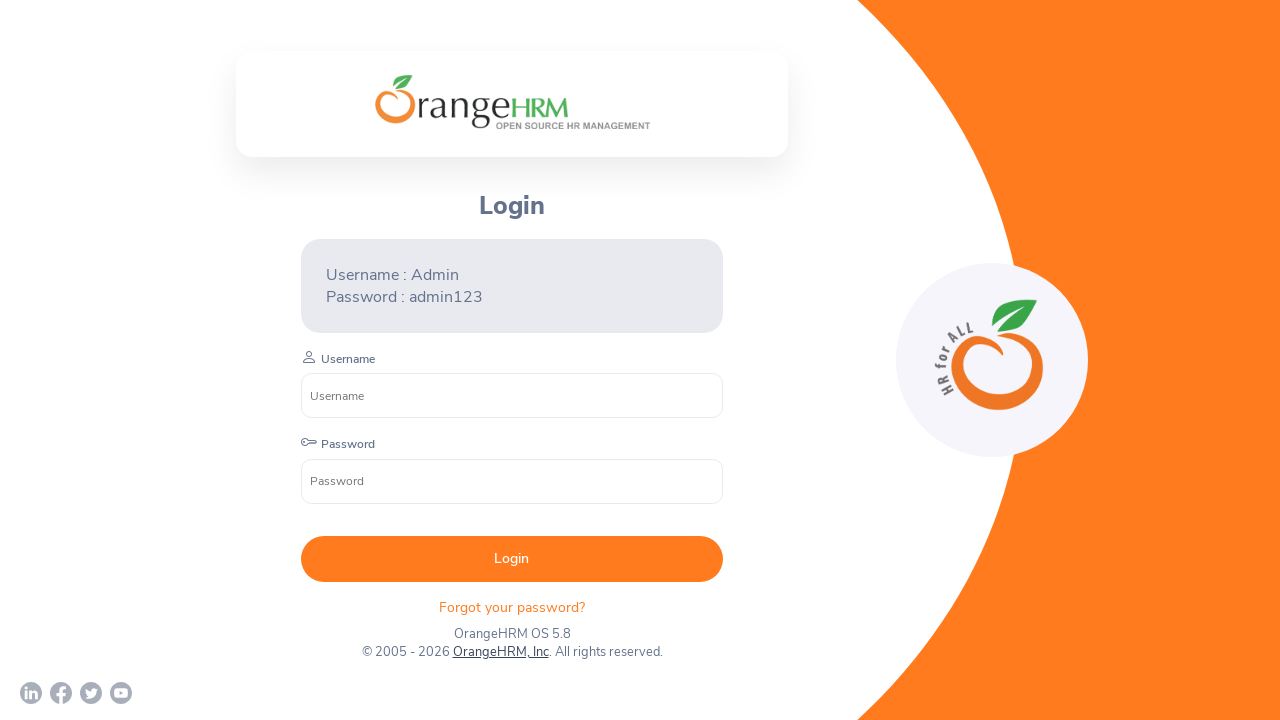